Tests triangle validation for a scalene triangle by entering three different side values (4, 3, 2) and clicking the validate button

Starting URL: https://vanilton.net/web-test/triangulo_v2/

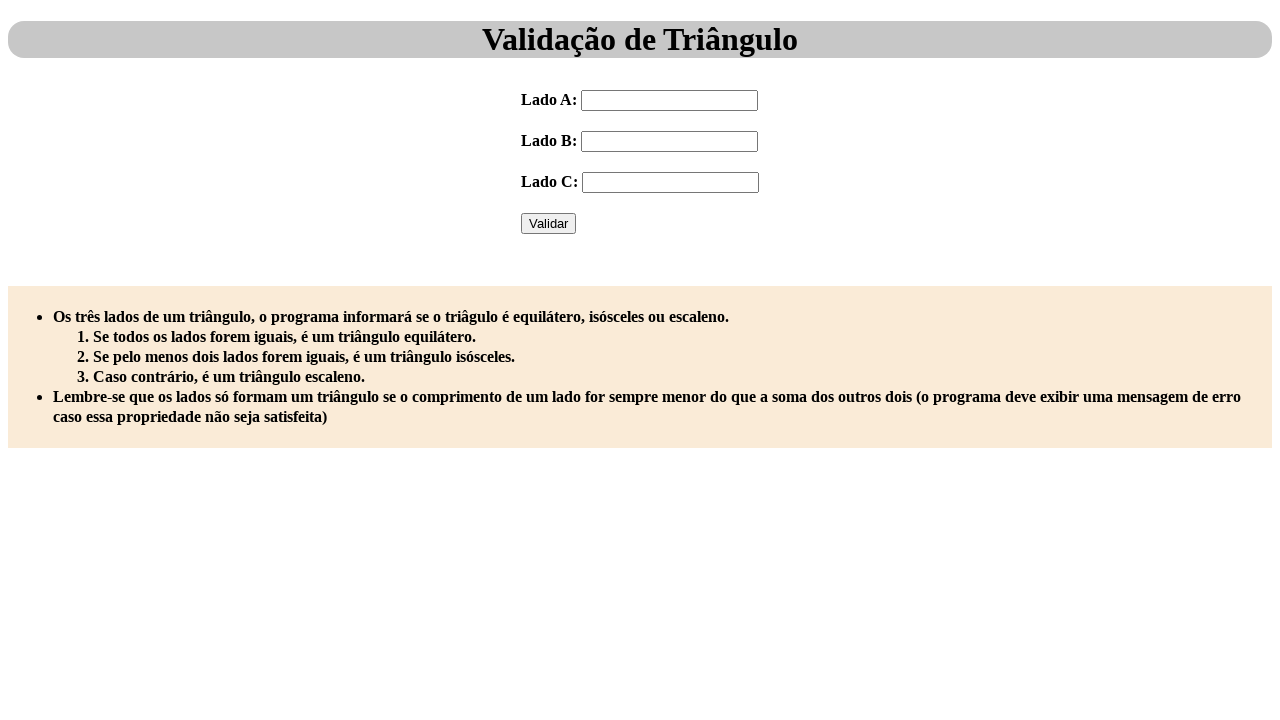

Clicked Lado A input field at (670, 100) on internal:label="Lado A:"i
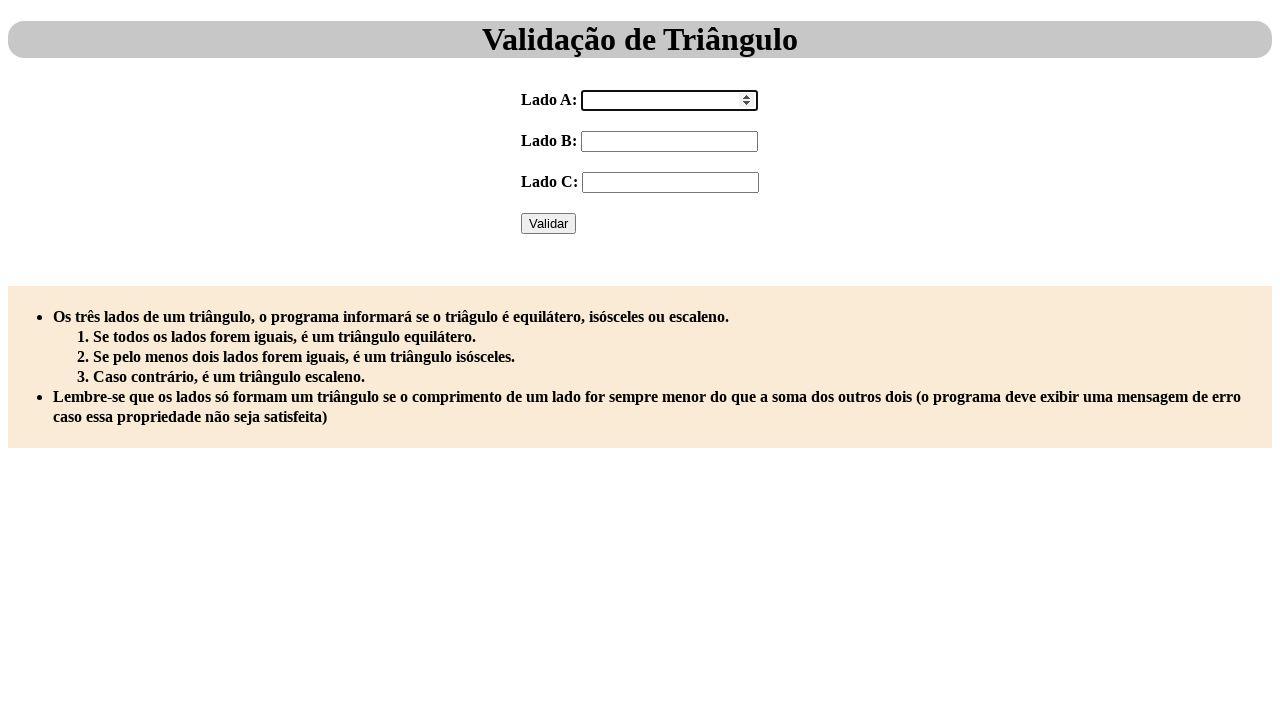

Filled Lado A with value 4 on internal:label="Lado A:"i
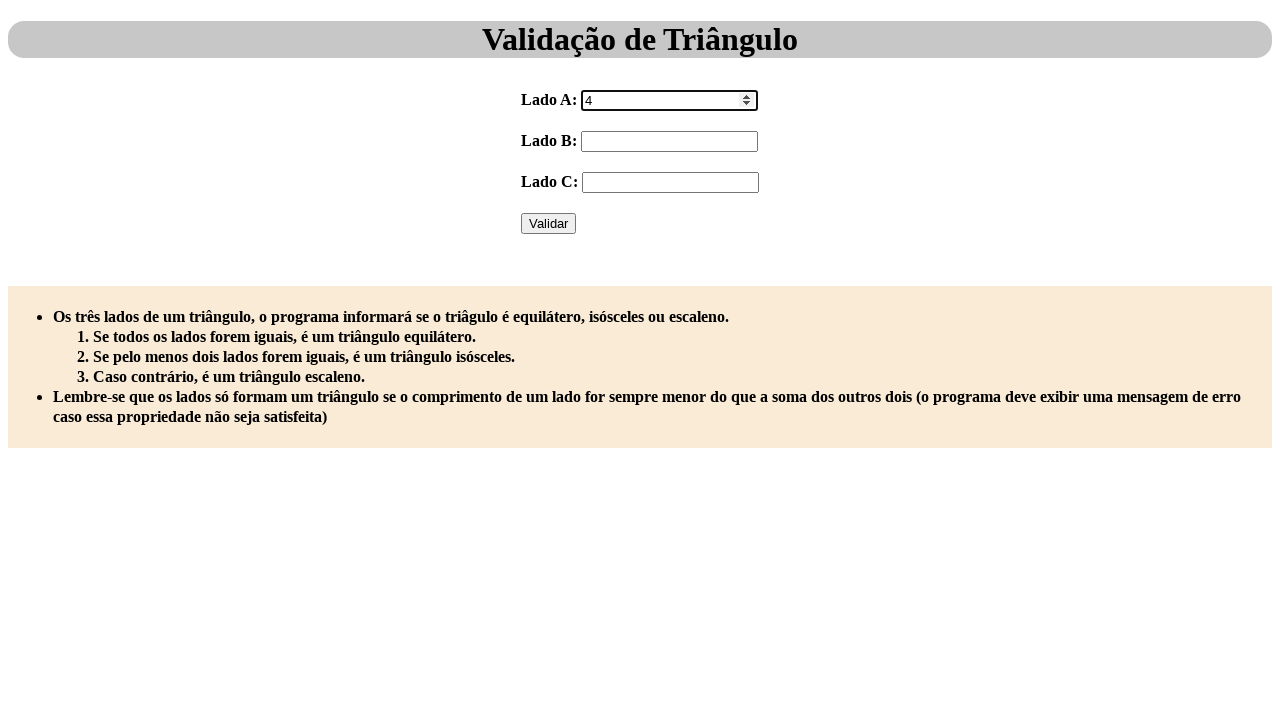

Clicked Lado B input field at (670, 141) on internal:label="Lado B:"i
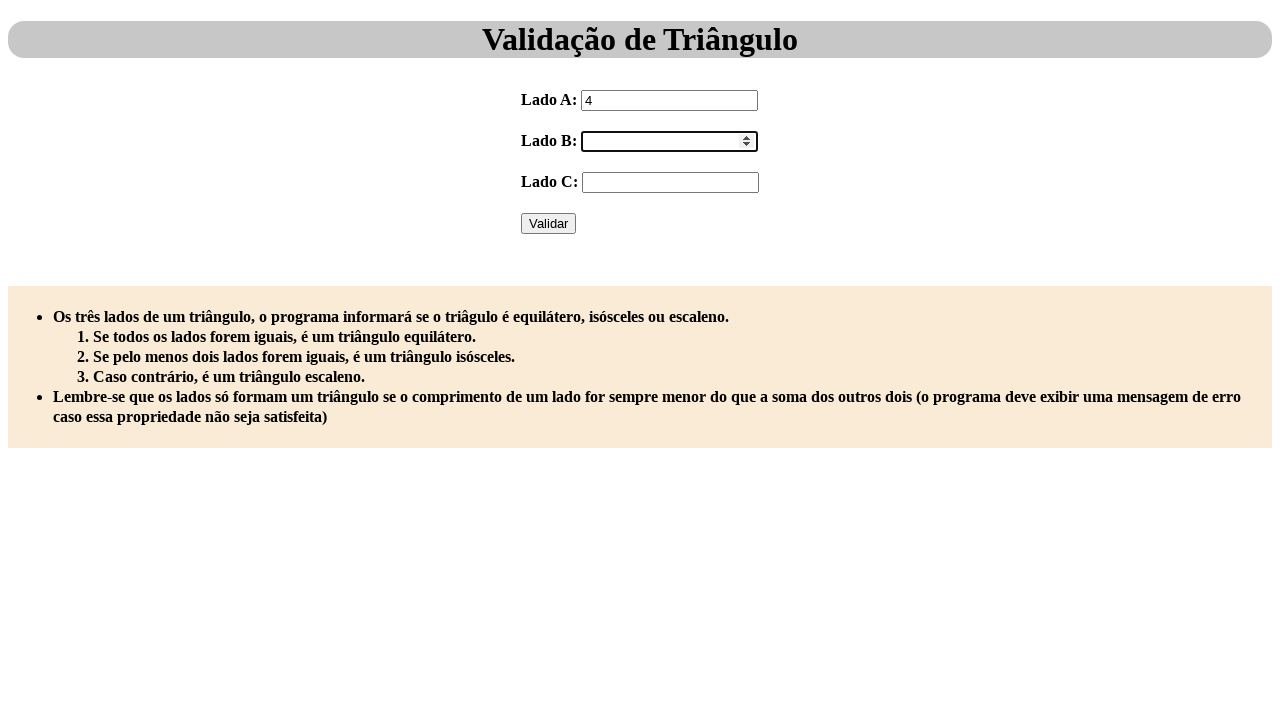

Filled Lado B with value 3 on internal:label="Lado B:"i
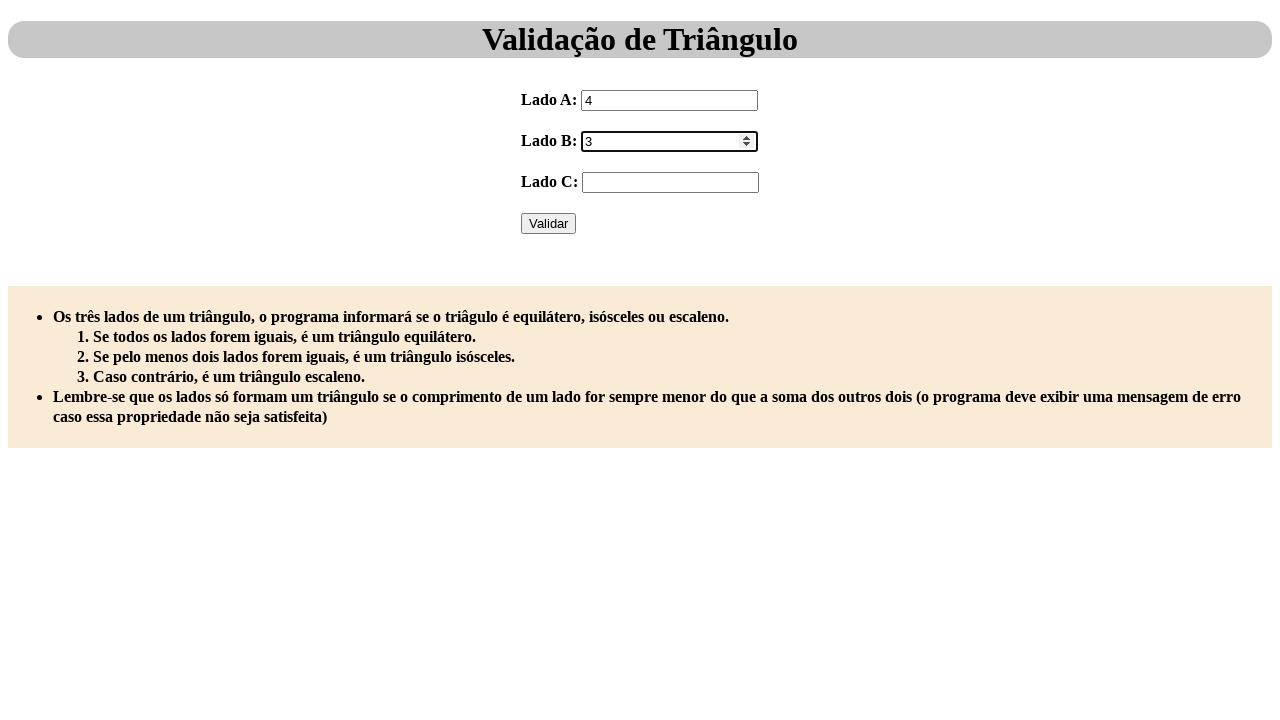

Clicked Lado C input field at (670, 182) on internal:label="Lado C:"i
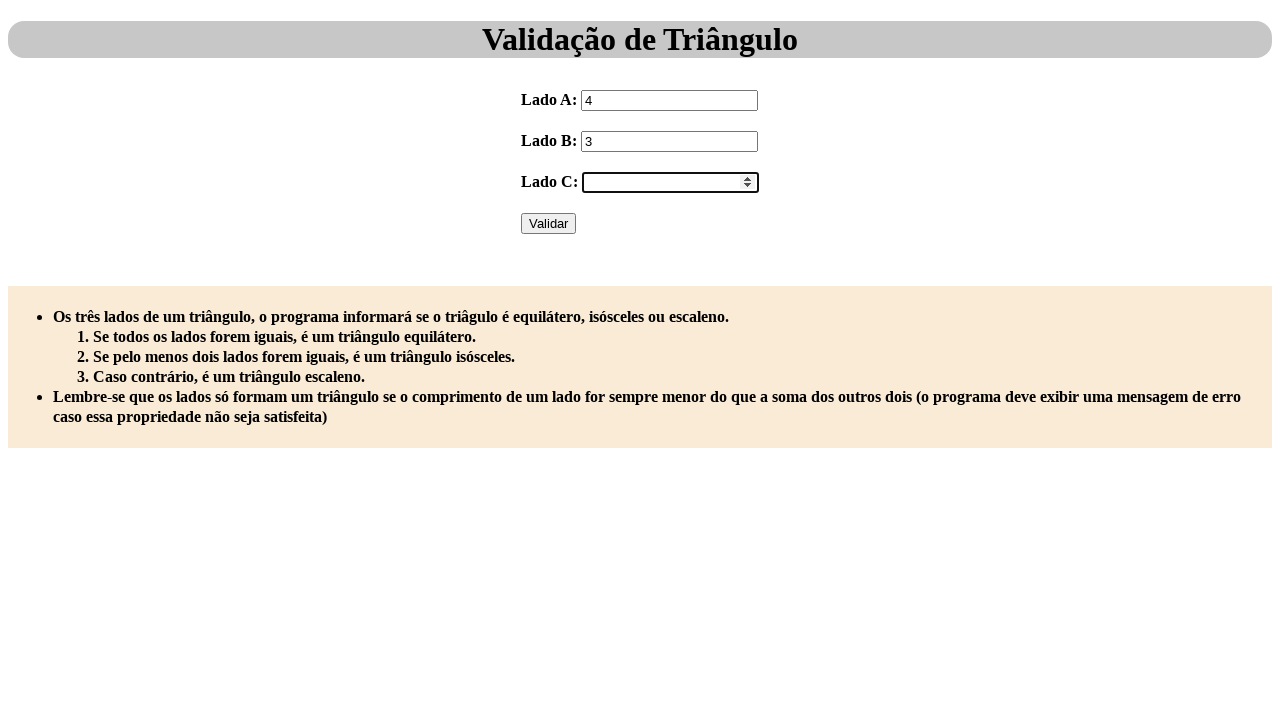

Filled Lado C with value 2 on internal:label="Lado C:"i
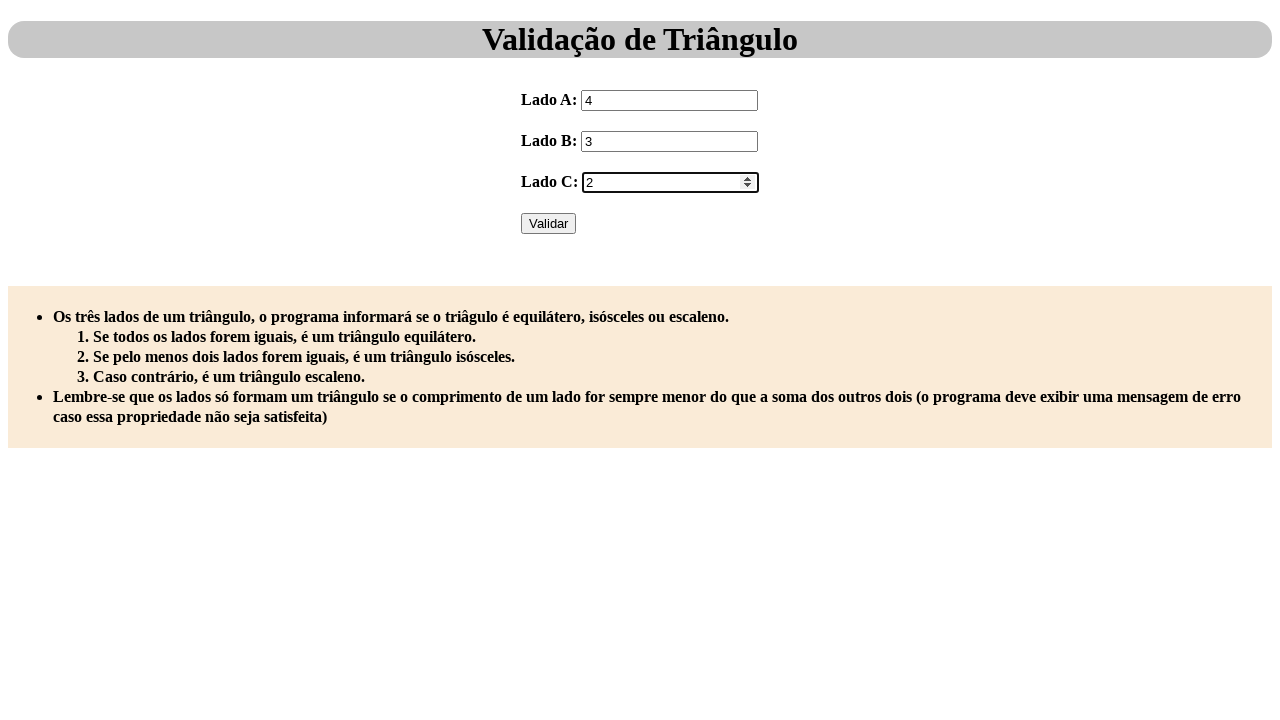

Clicked Validar button to validate scalene triangle with sides 4, 3, 2 at (548, 223) on internal:role=button[name="Validar"i]
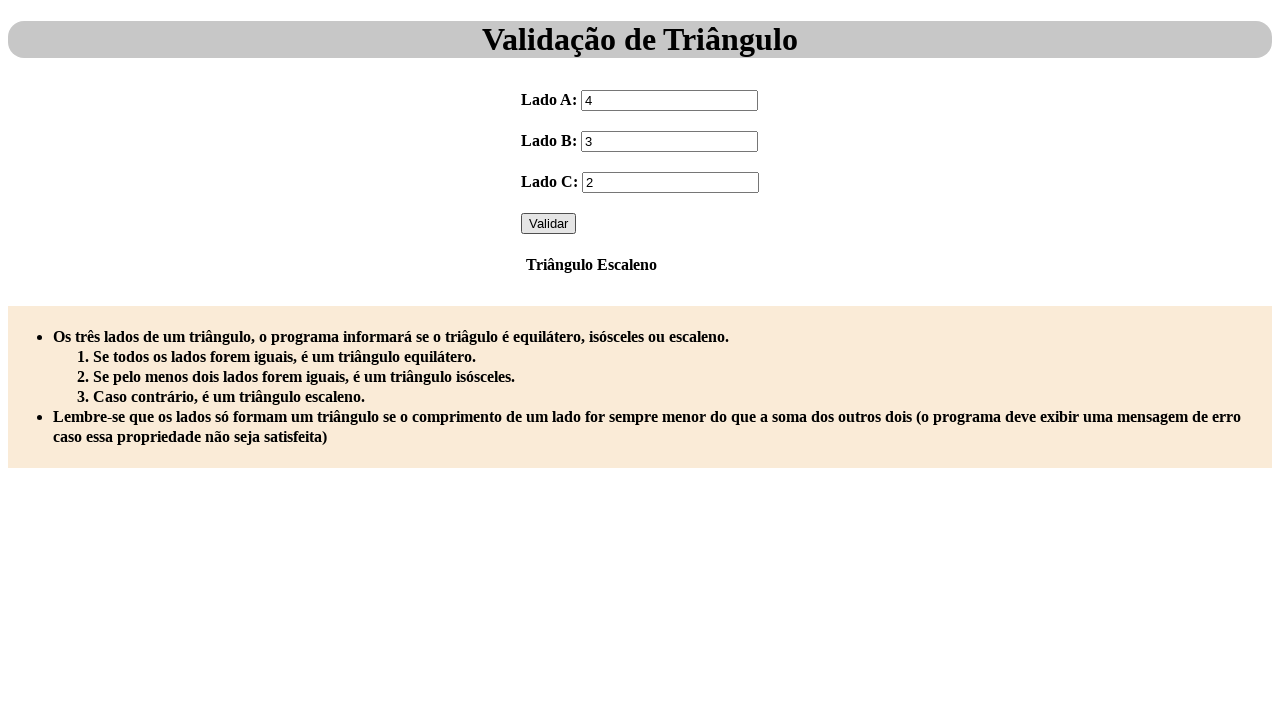

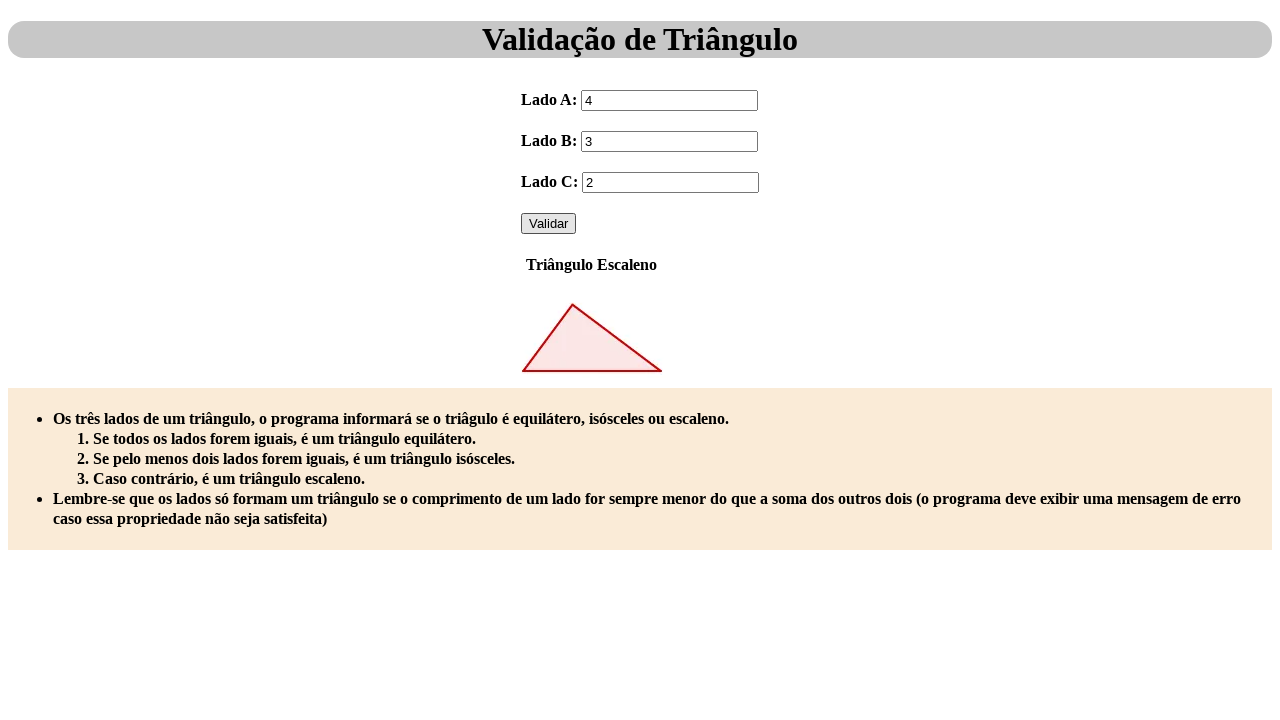